Navigates to a product catalog, selects a MacBook Air laptop, adds it to cart, and verifies it appears in the shopping cart

Starting URL: https://www.demoblaze.com/

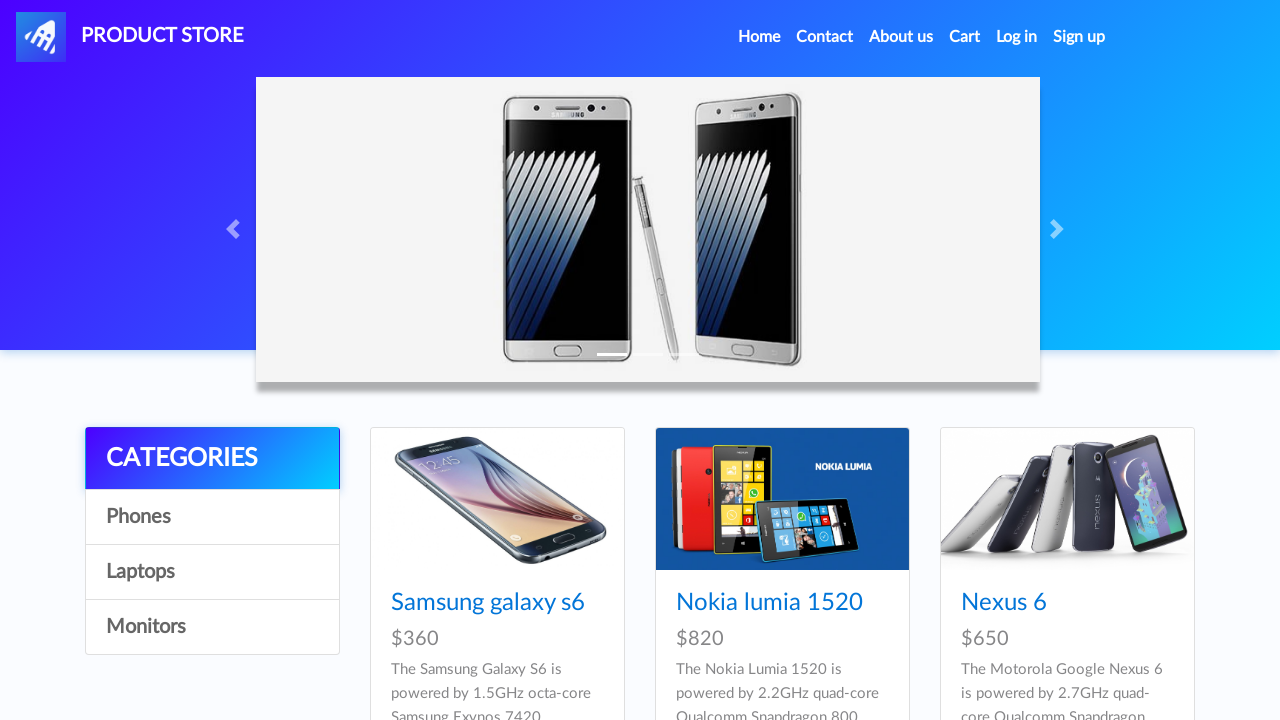

Scrolled down to view product categories
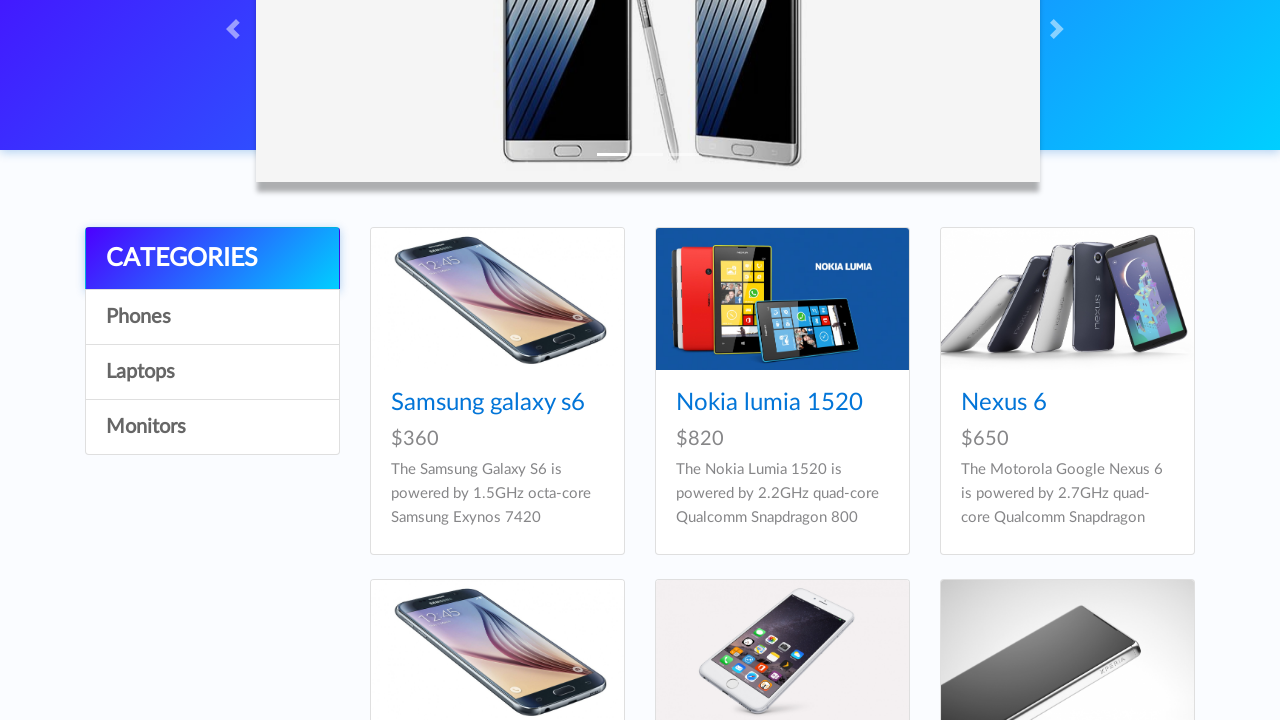

Clicked on Laptops category at (212, 372) on a:text('Laptops')
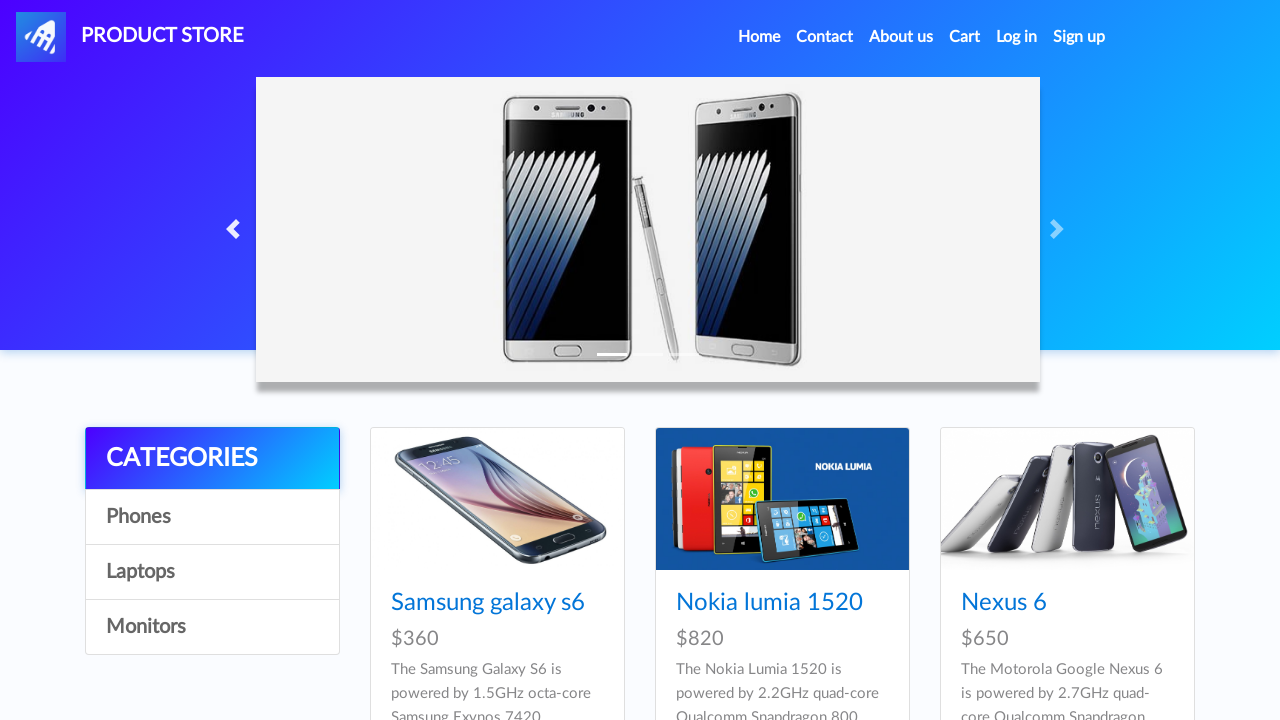

Waited for laptop products to load
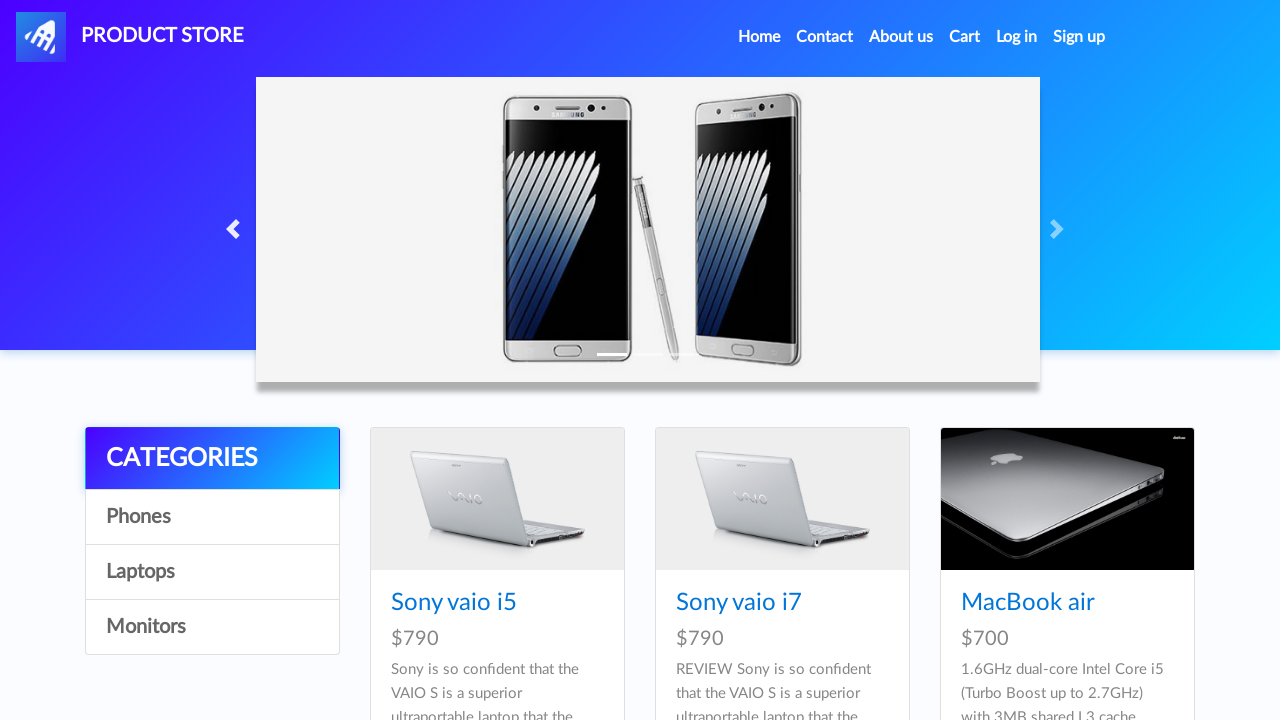

Clicked on MacBook Air product at (1028, 603) on a:text('MacBook air')
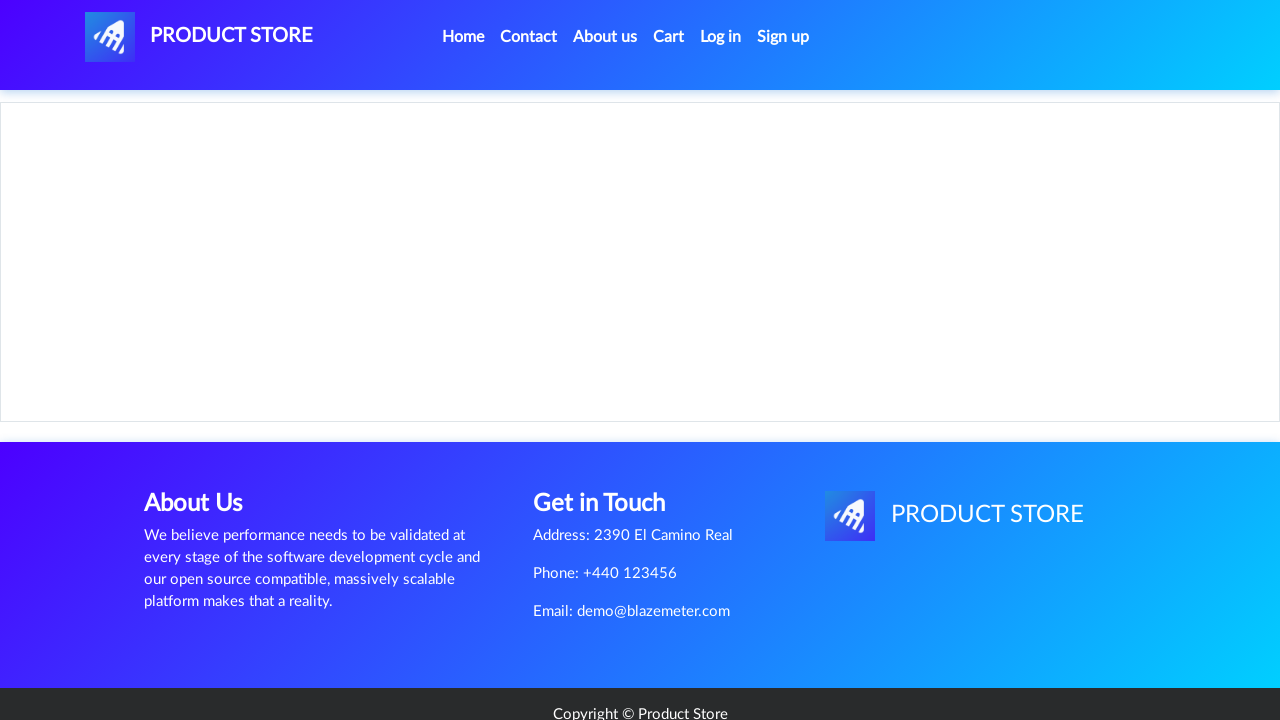

Waited for MacBook Air product page to load
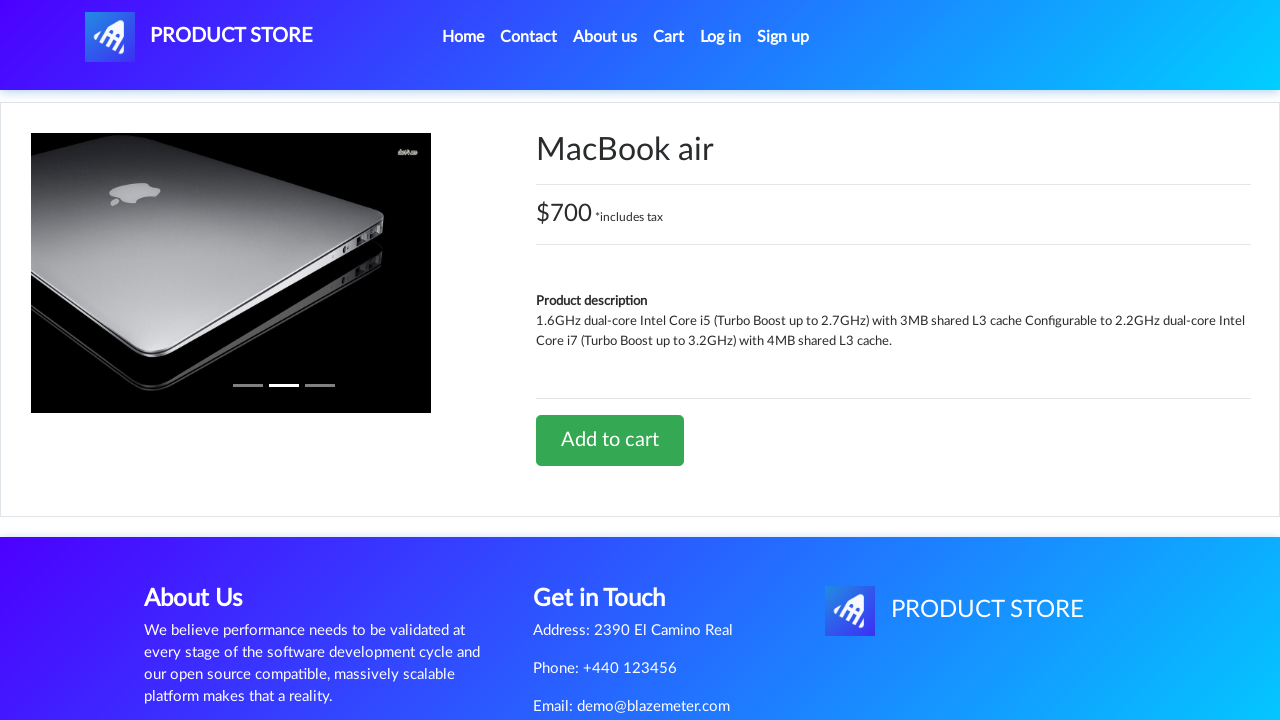

Clicked 'Add to cart' button at (610, 440) on a:text('Add to cart')
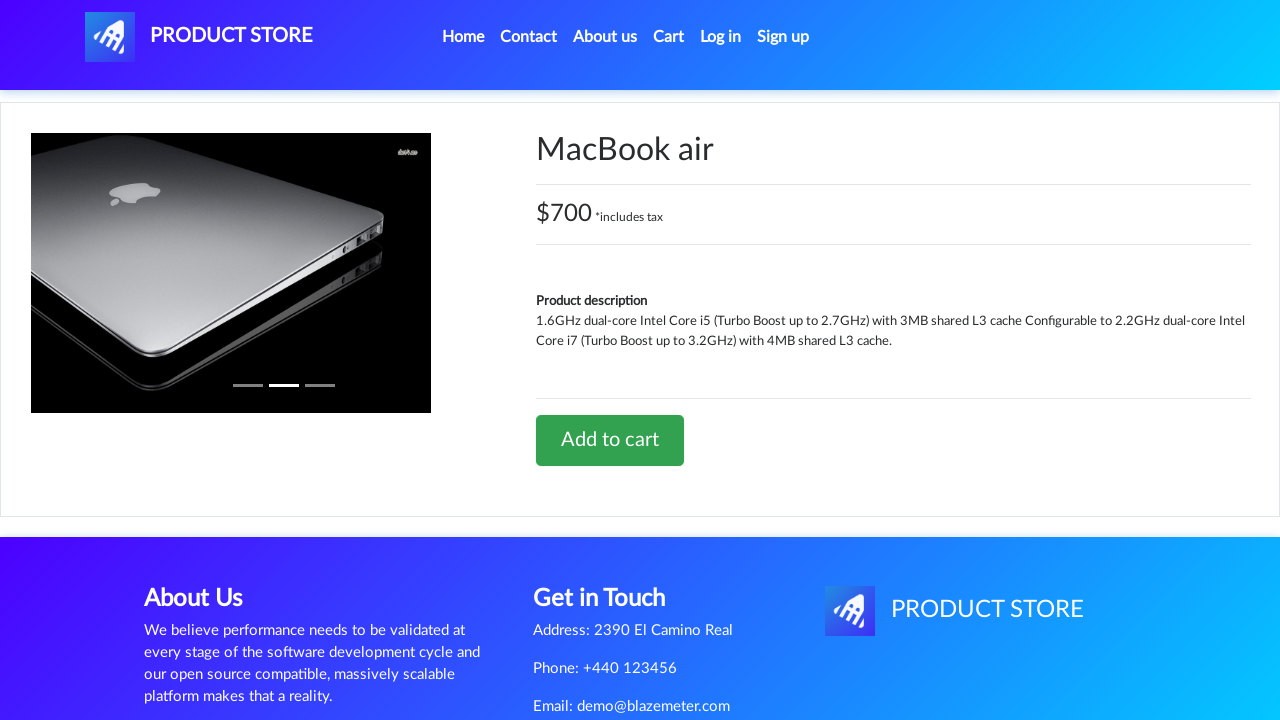

Accepted confirmation alert dialog
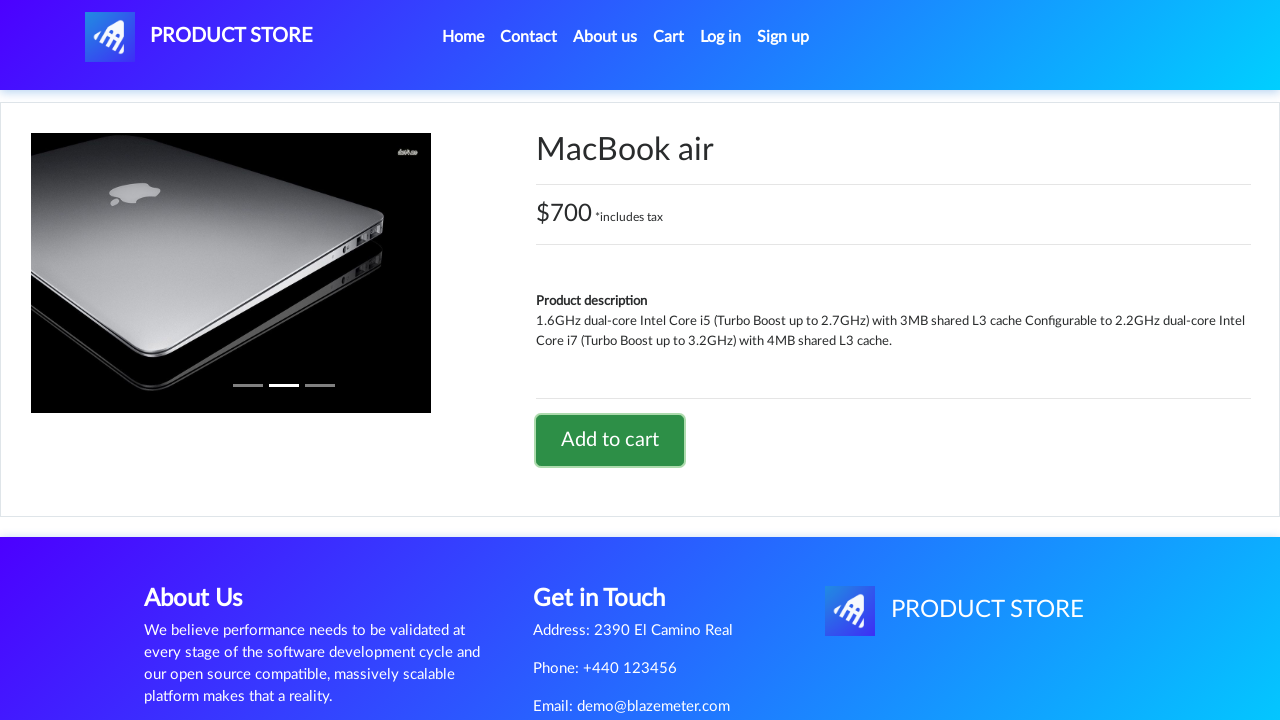

Waited before navigating to cart
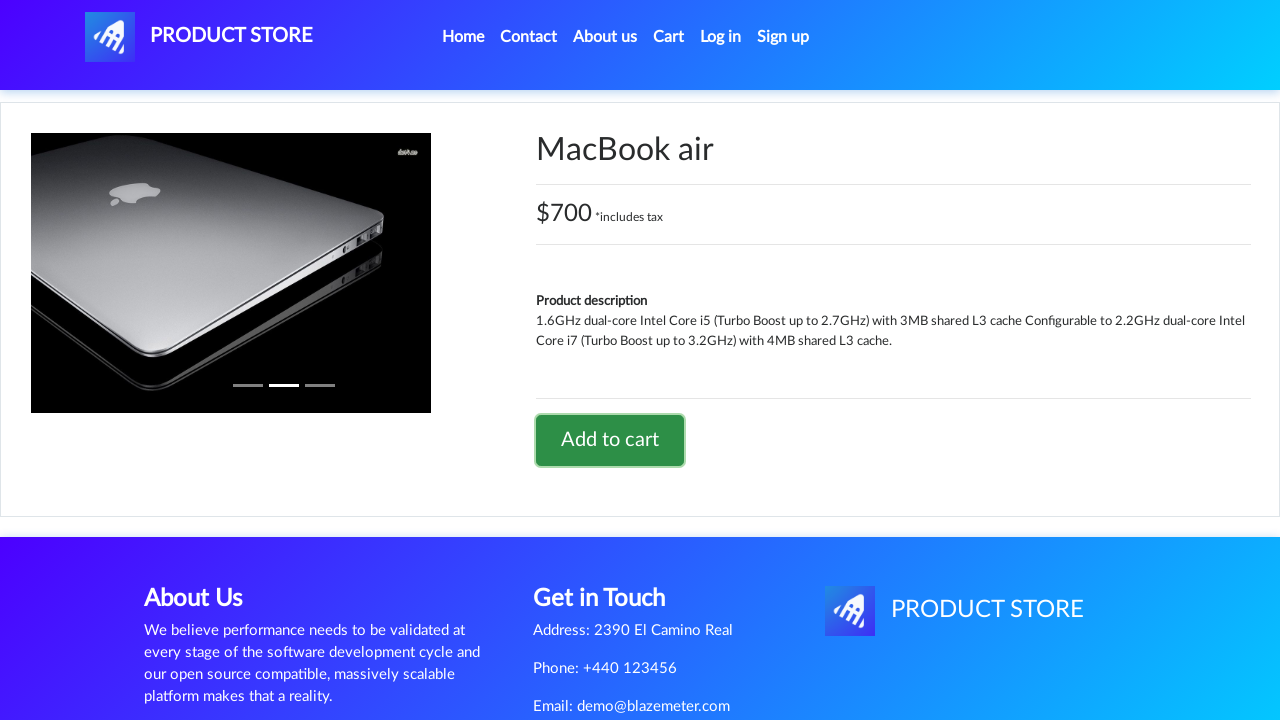

Clicked on Cart link at (669, 37) on a:text('Cart')
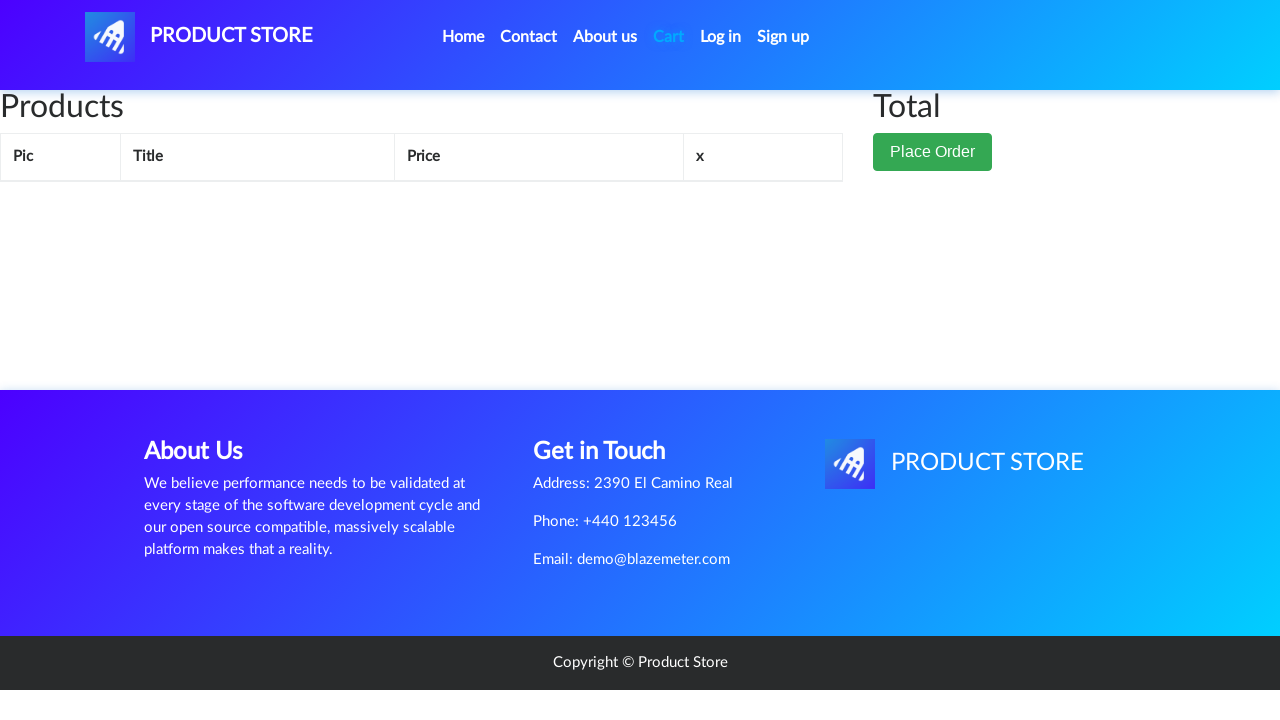

Waited for shopping cart page to load
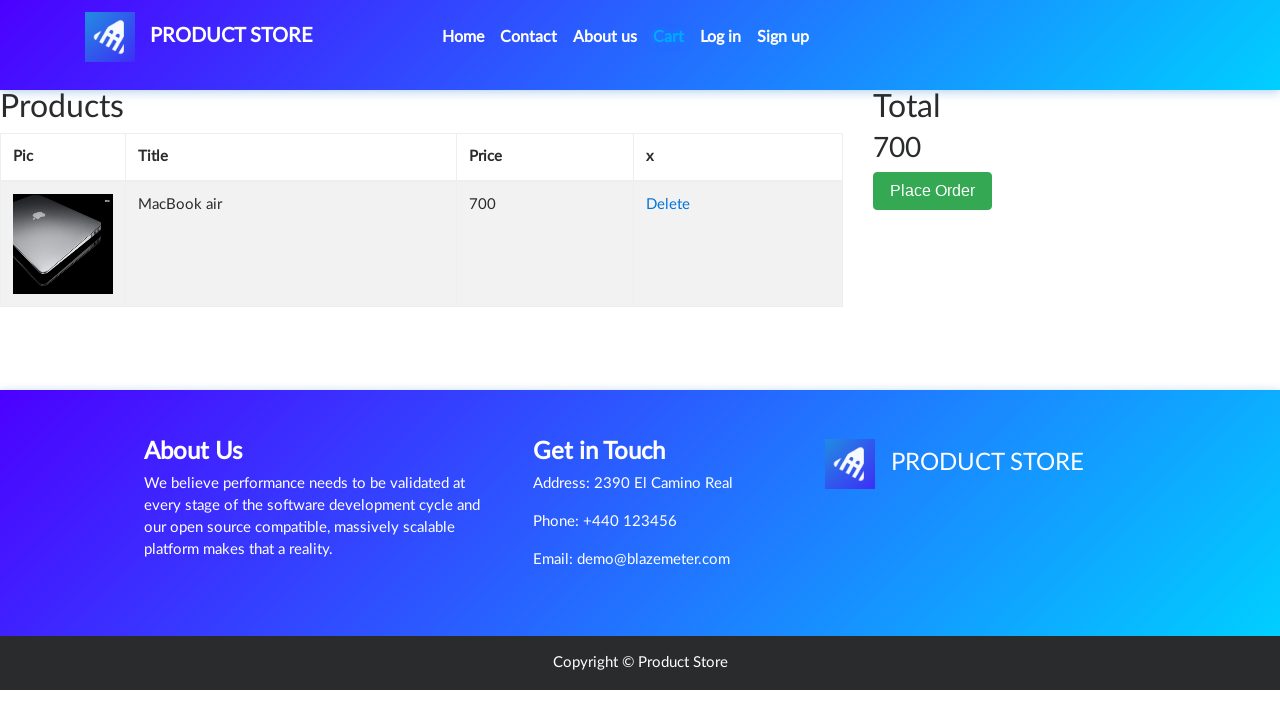

Retrieved product title from cart
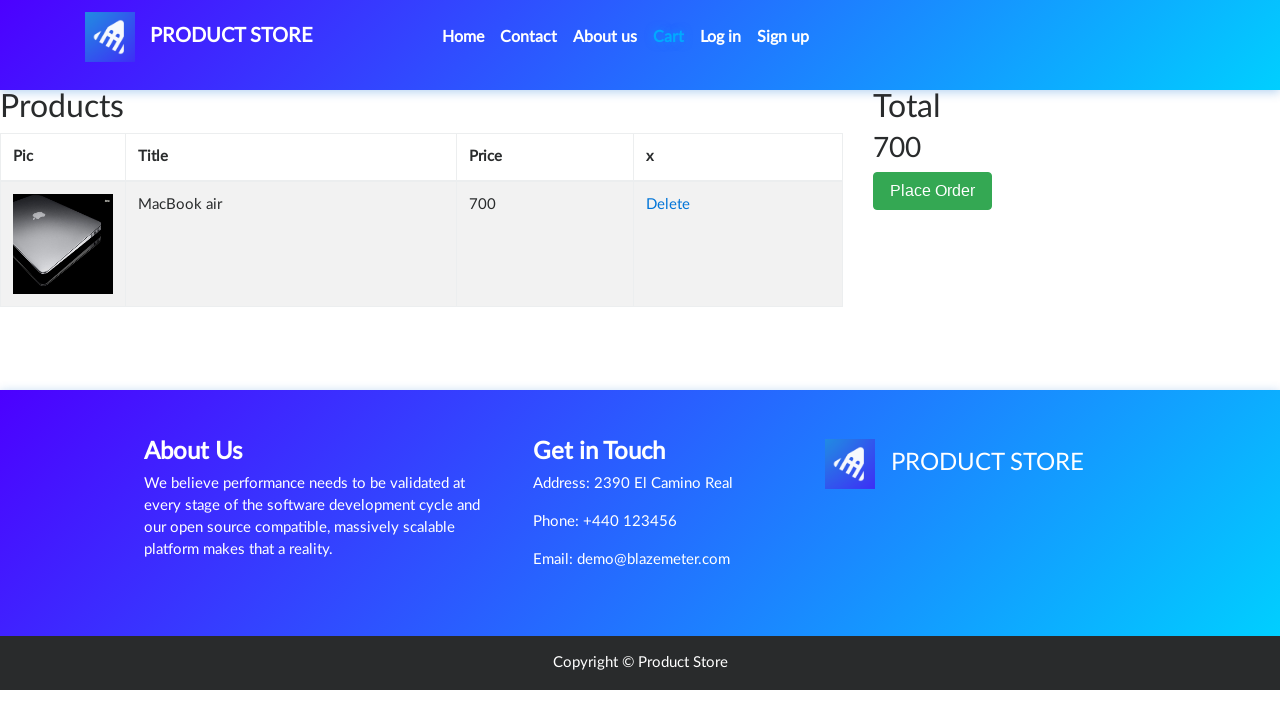

Verified MacBook air is present in shopping cart
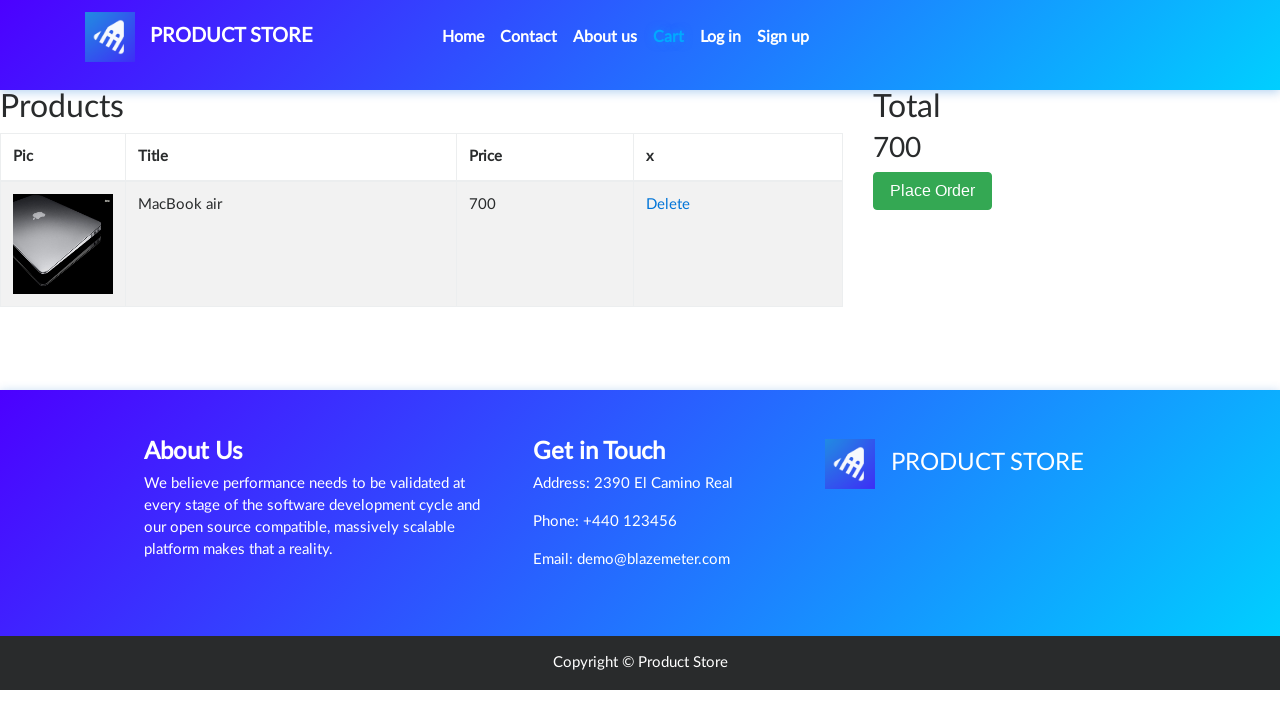

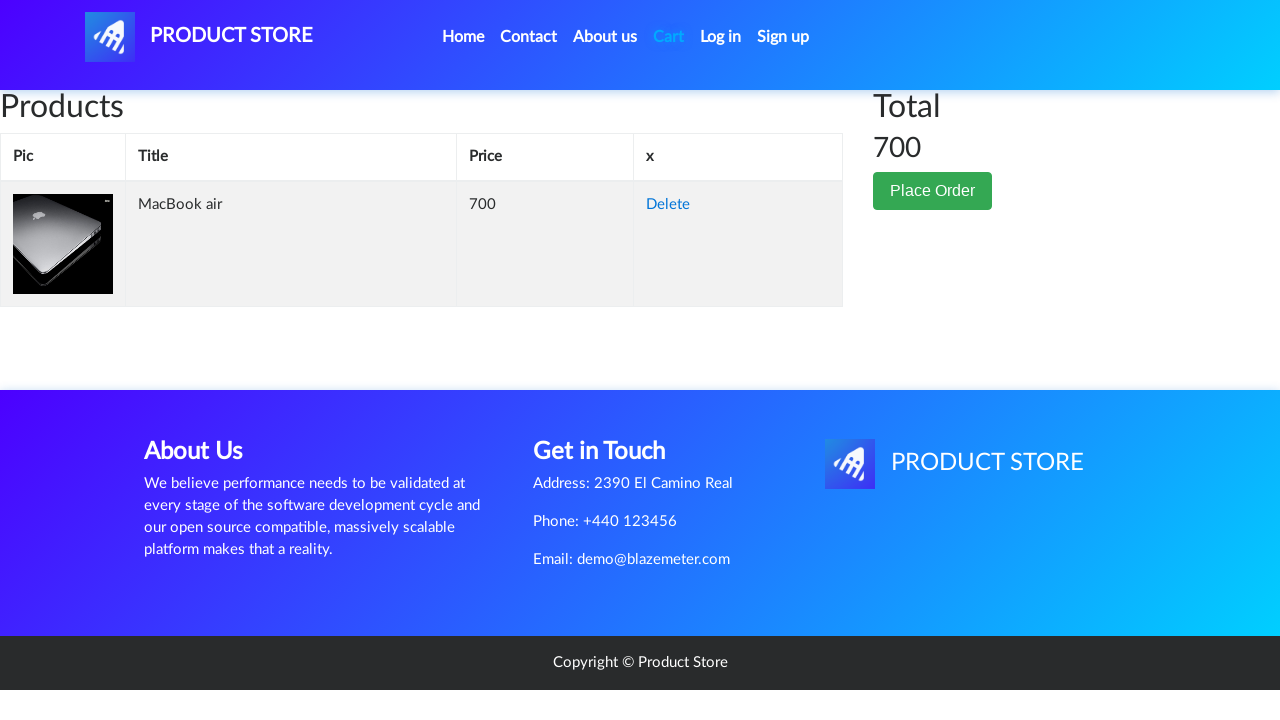